Navigates to the Flipkart e-commerce website homepage

Starting URL: https://www.flipkart.com/

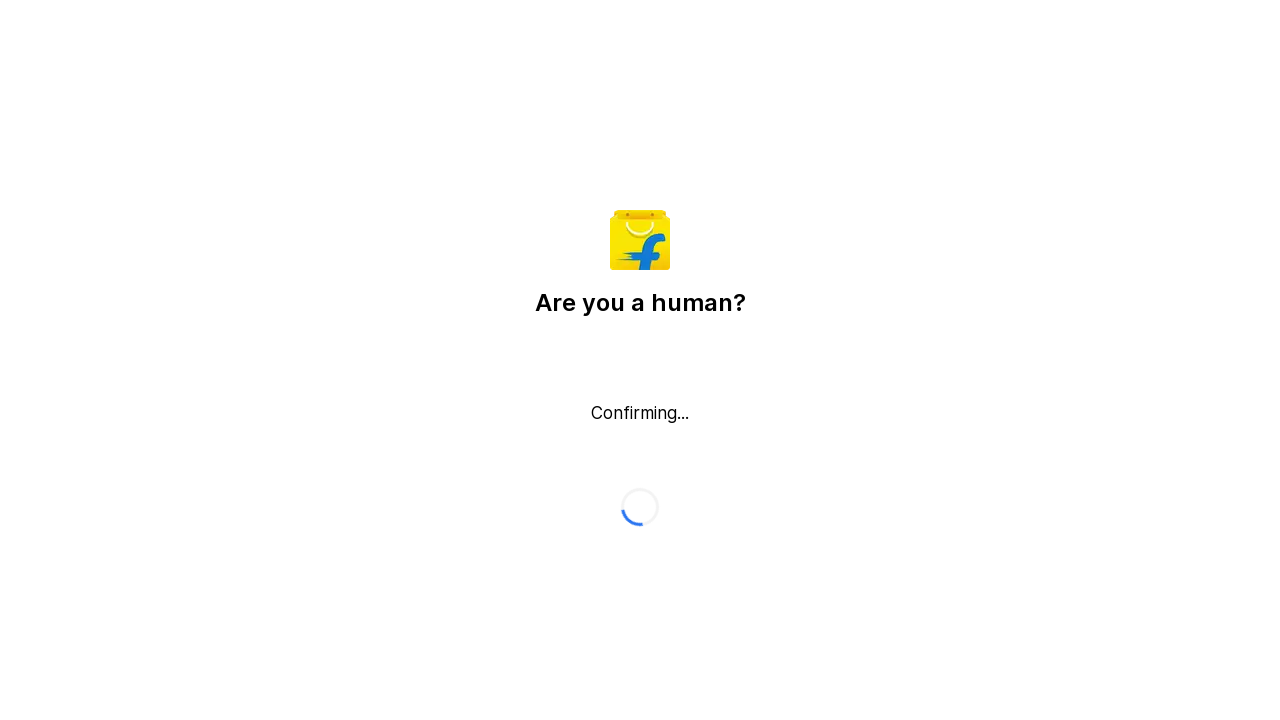

Waited for page to fully load (domcontentloaded state)
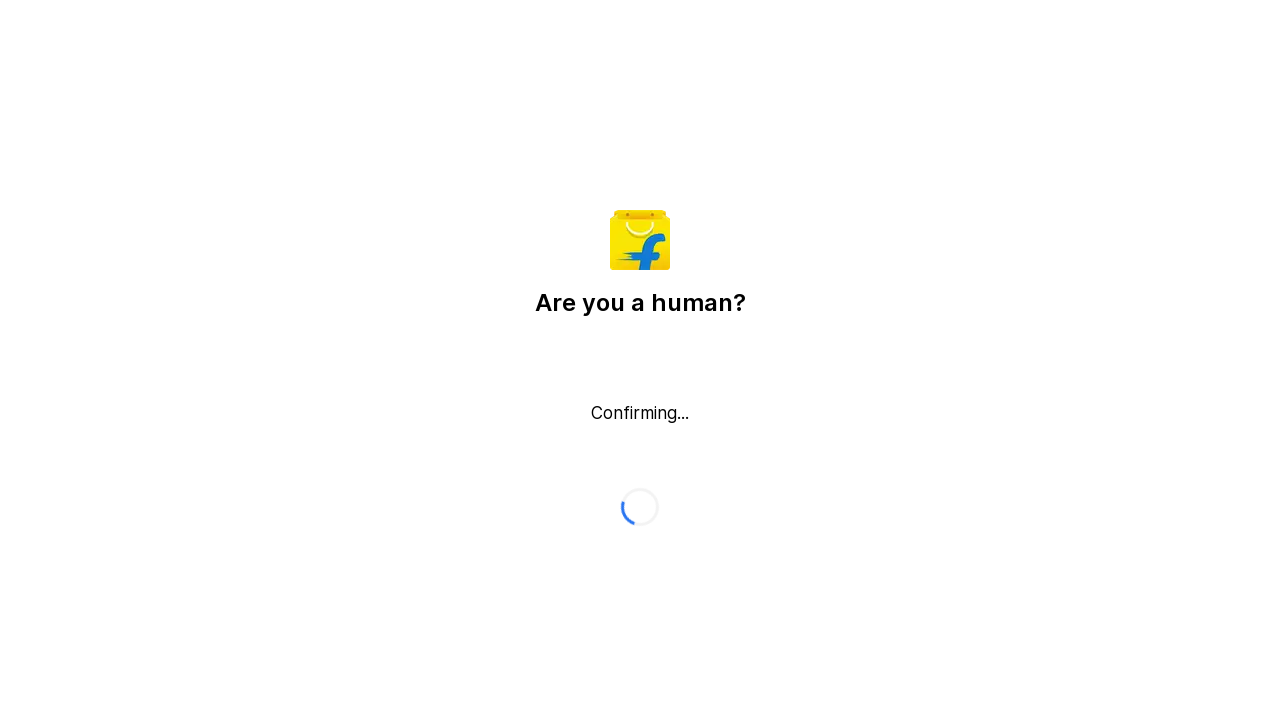

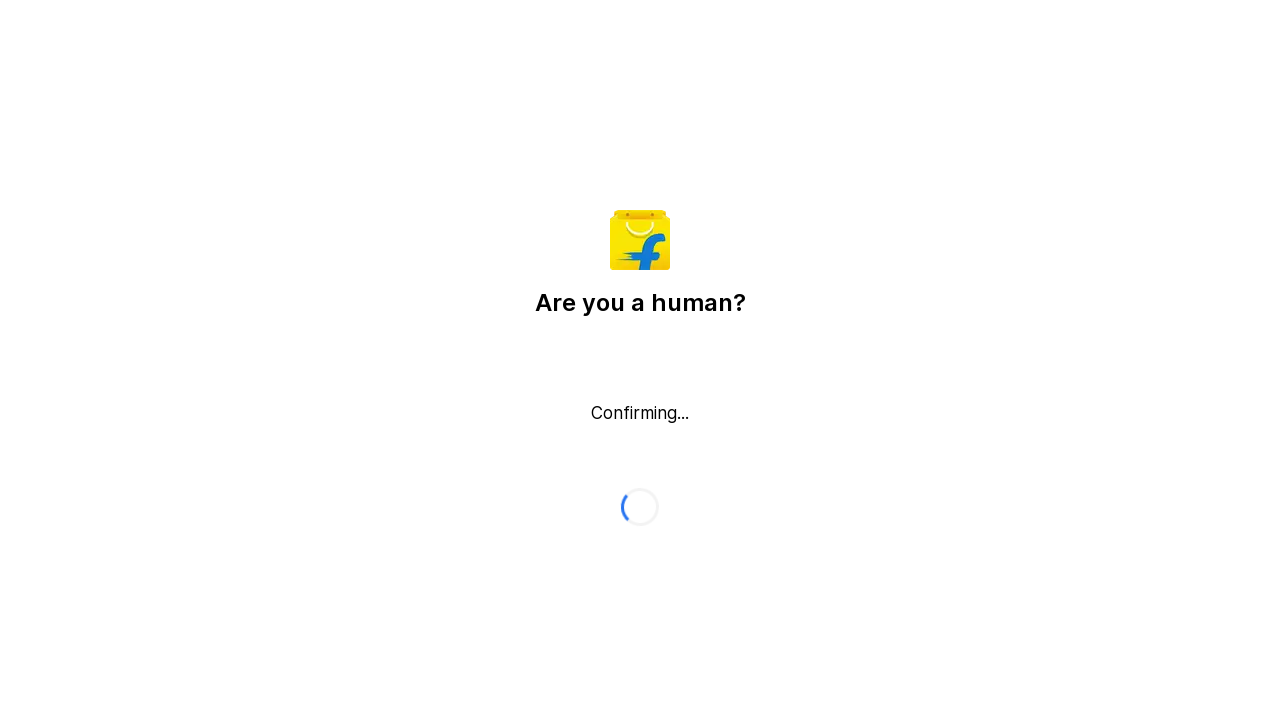